Tests adding two products from the Store page to cart, then verifies product names, prices, and total calculation in the cart.

Starting URL: http://www.atid.store

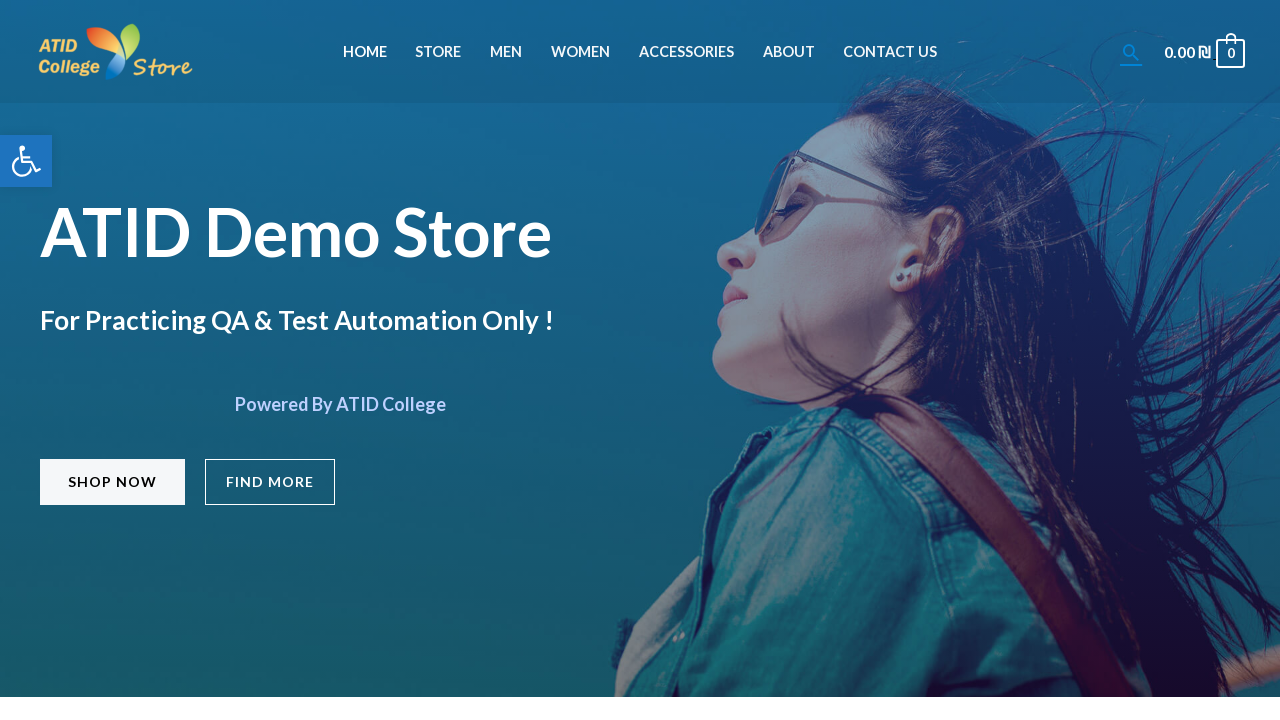

Clicked Store menu item to navigate to store page at (438, 52) on li#menu-item-45
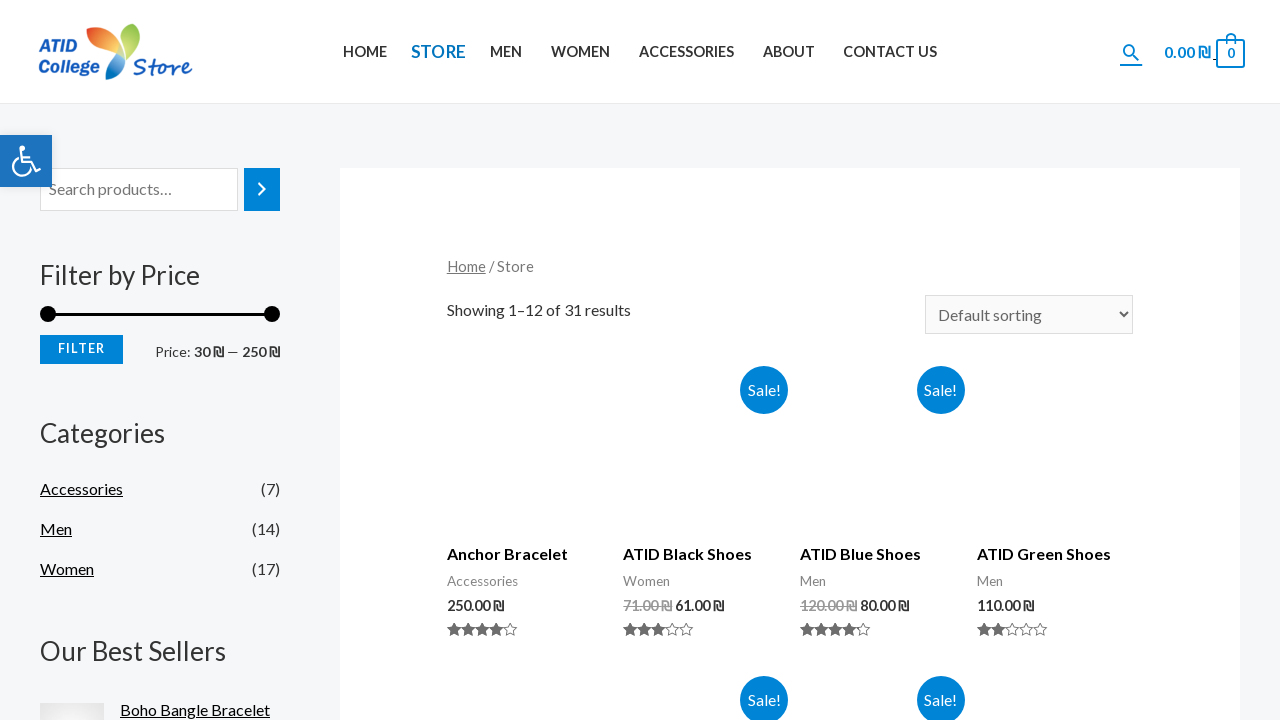

Category dropdown selector loaded
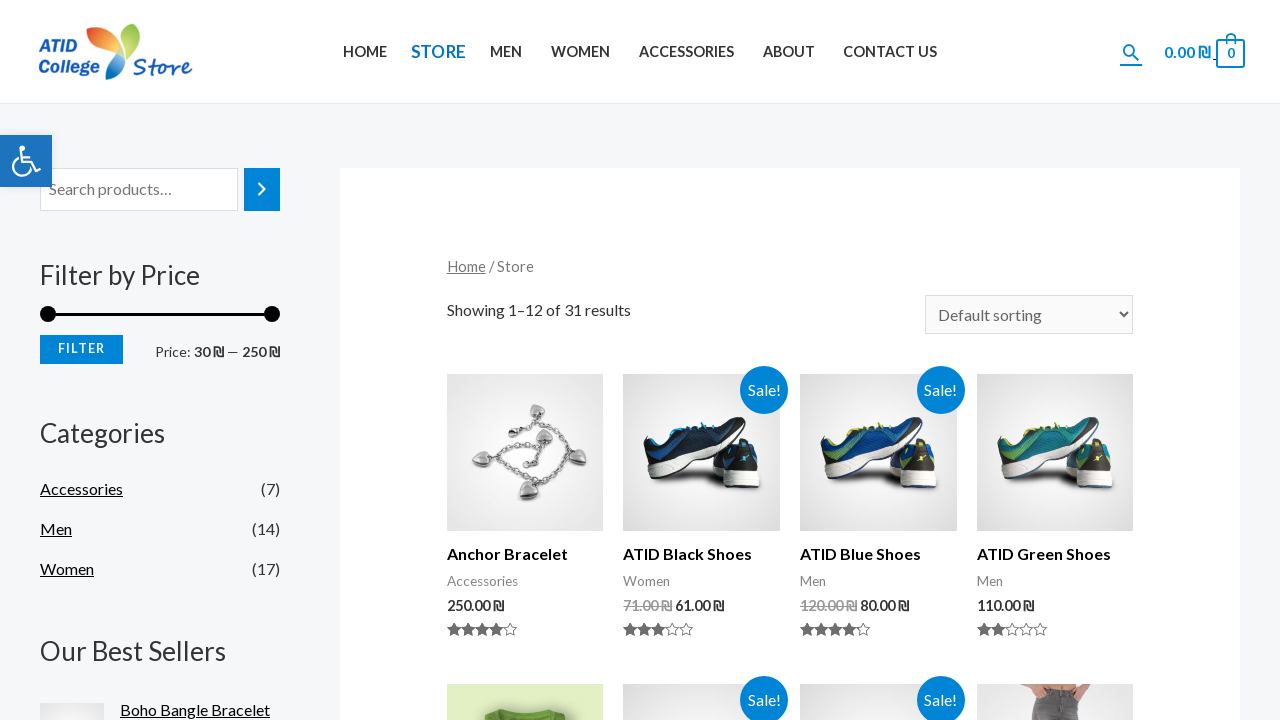

Selected category at index 3 from dropdown on main form select
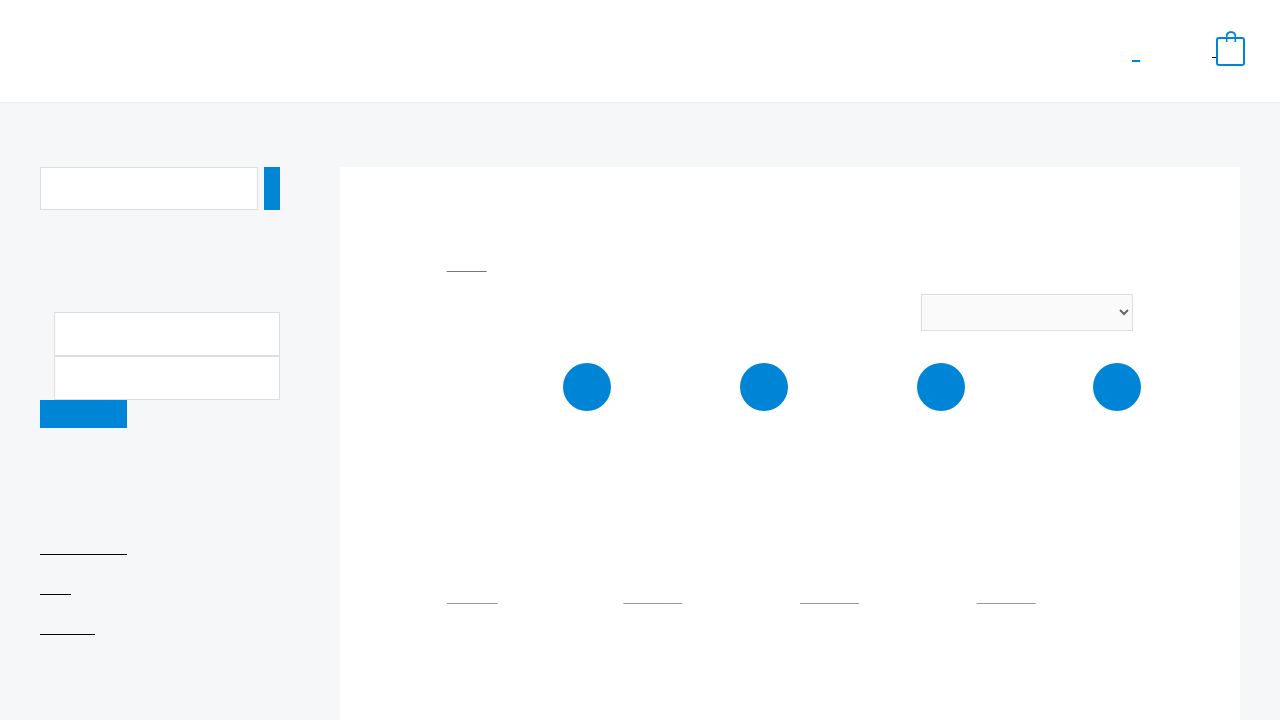

Product list loaded on store page
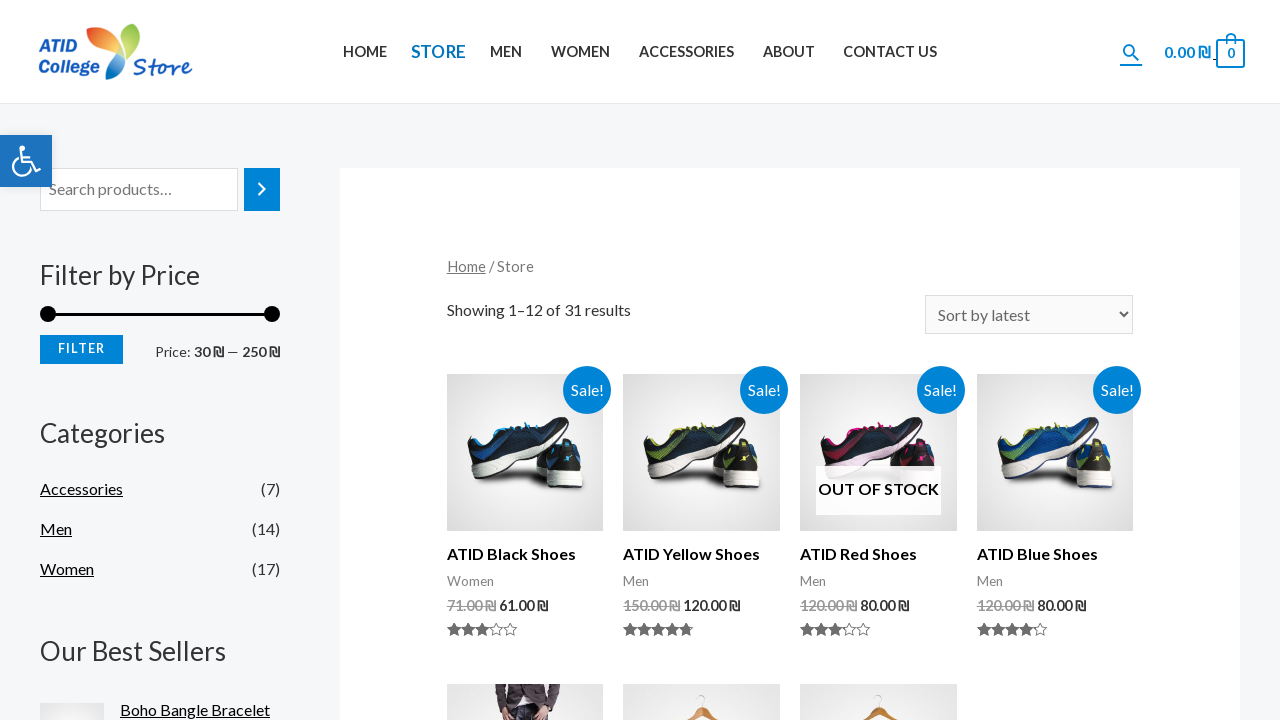

Clicked 6th product (index 5) from product list at (702, 575) on main div ul li >> nth=5
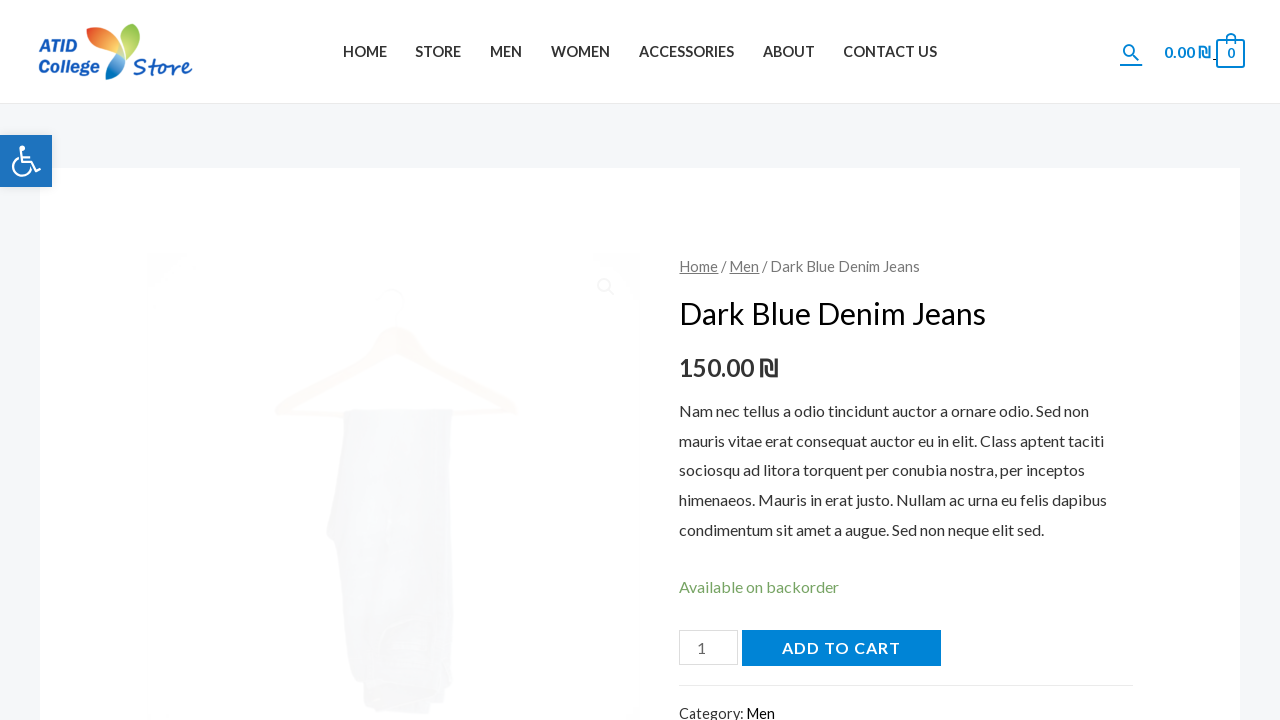

Clicked 'Add to cart' button for first product at (841, 648) on button:has-text("Add to cart")
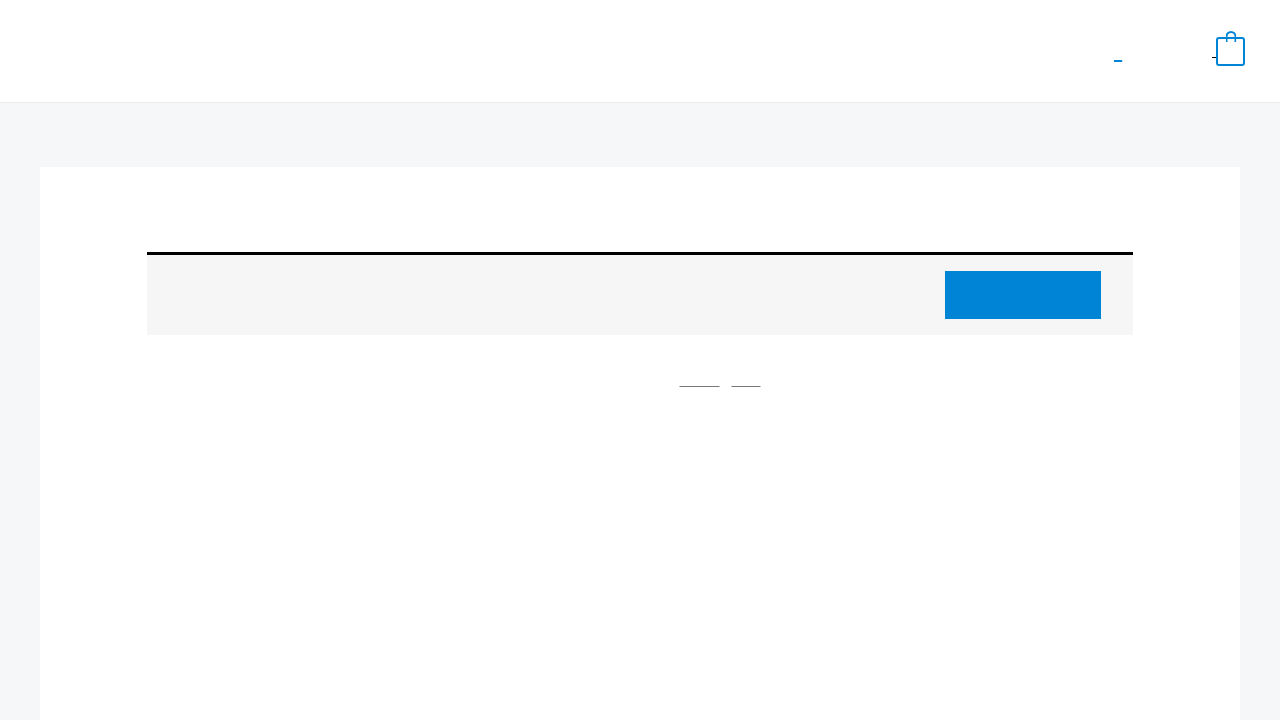

Clicked Store menu item to return to store page at (438, 52) on li#menu-item-45
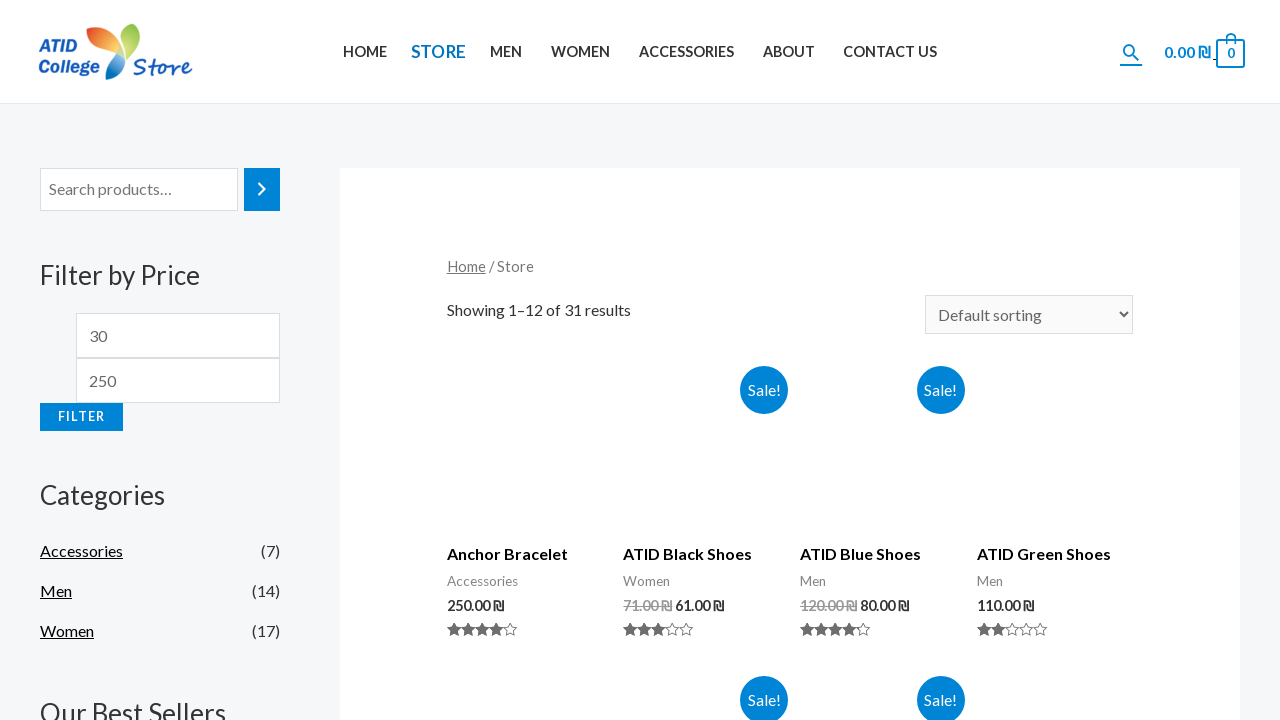

Category dropdown selector loaded again
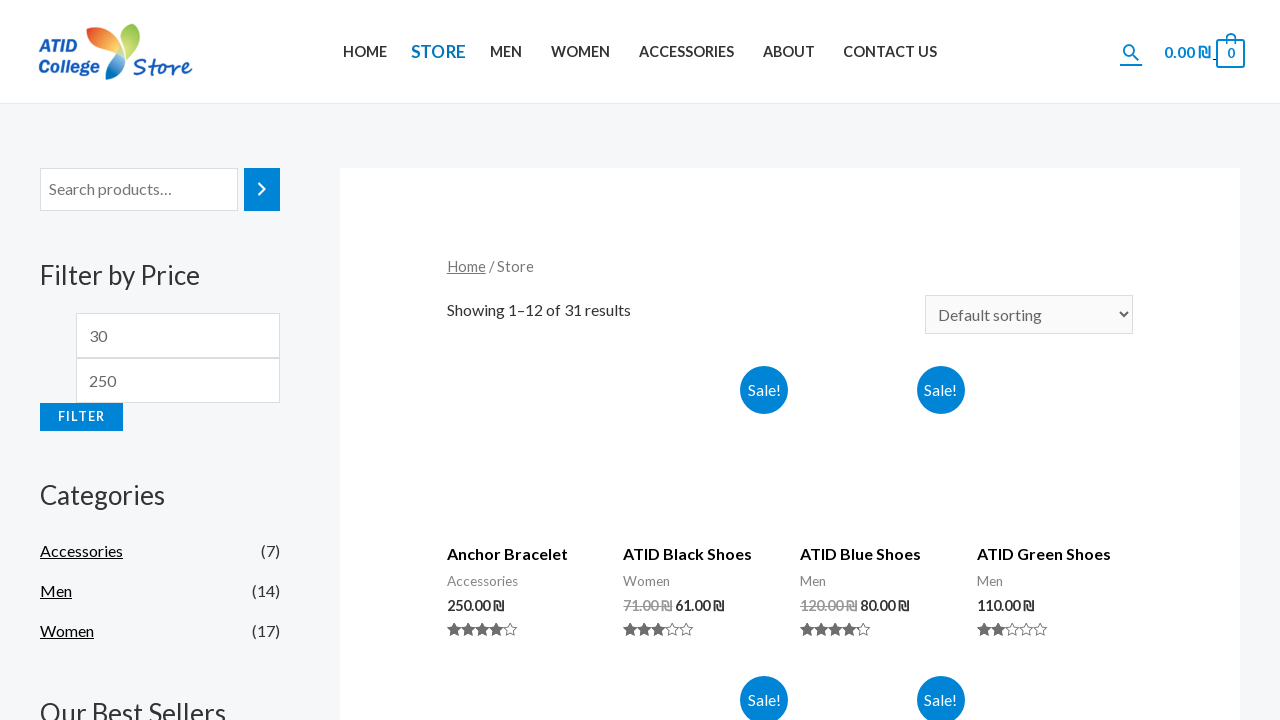

Selected category at index 3 from dropdown again on main form select
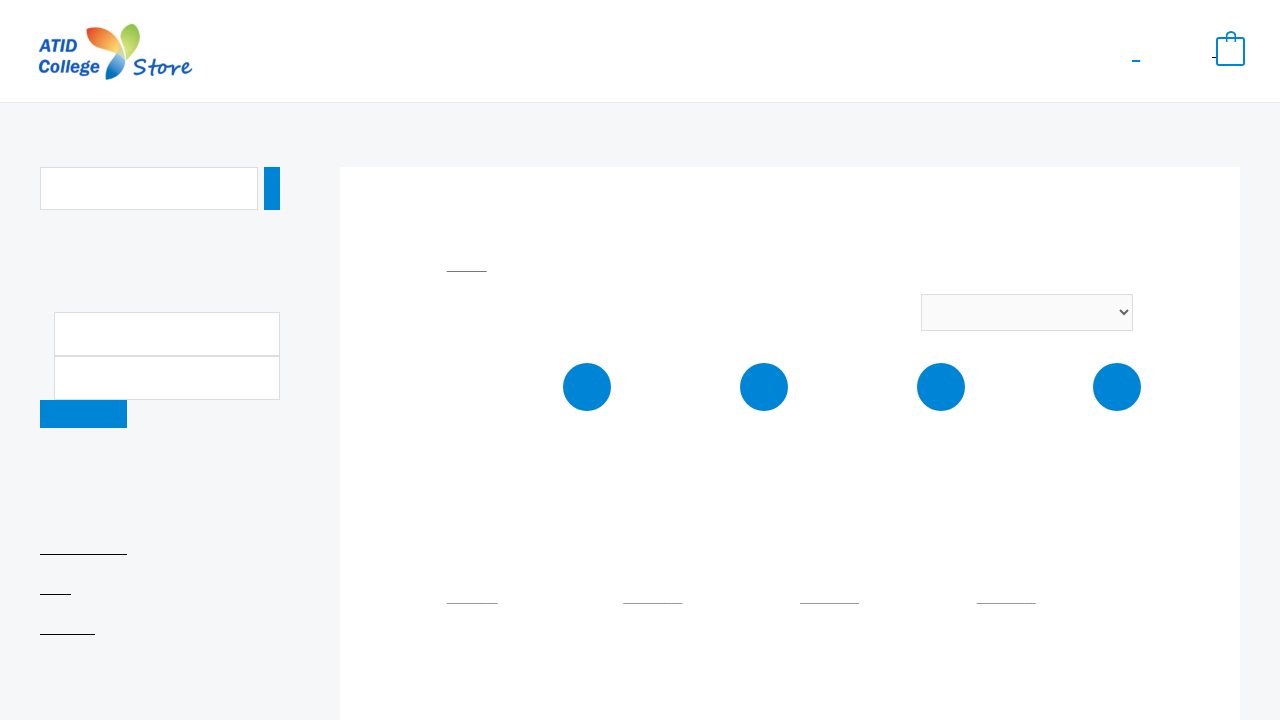

Product list loaded again on store page
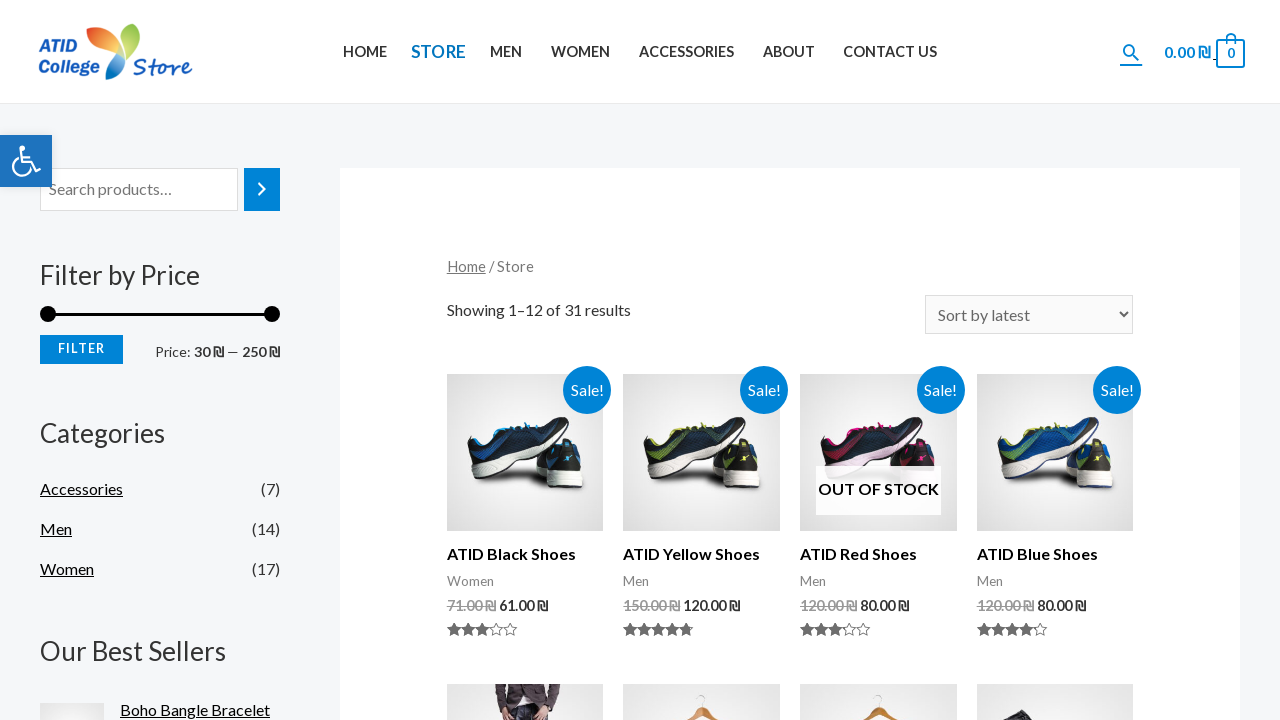

Clicked 5th product (index 4) from product list at (525, 575) on main div ul li >> nth=4
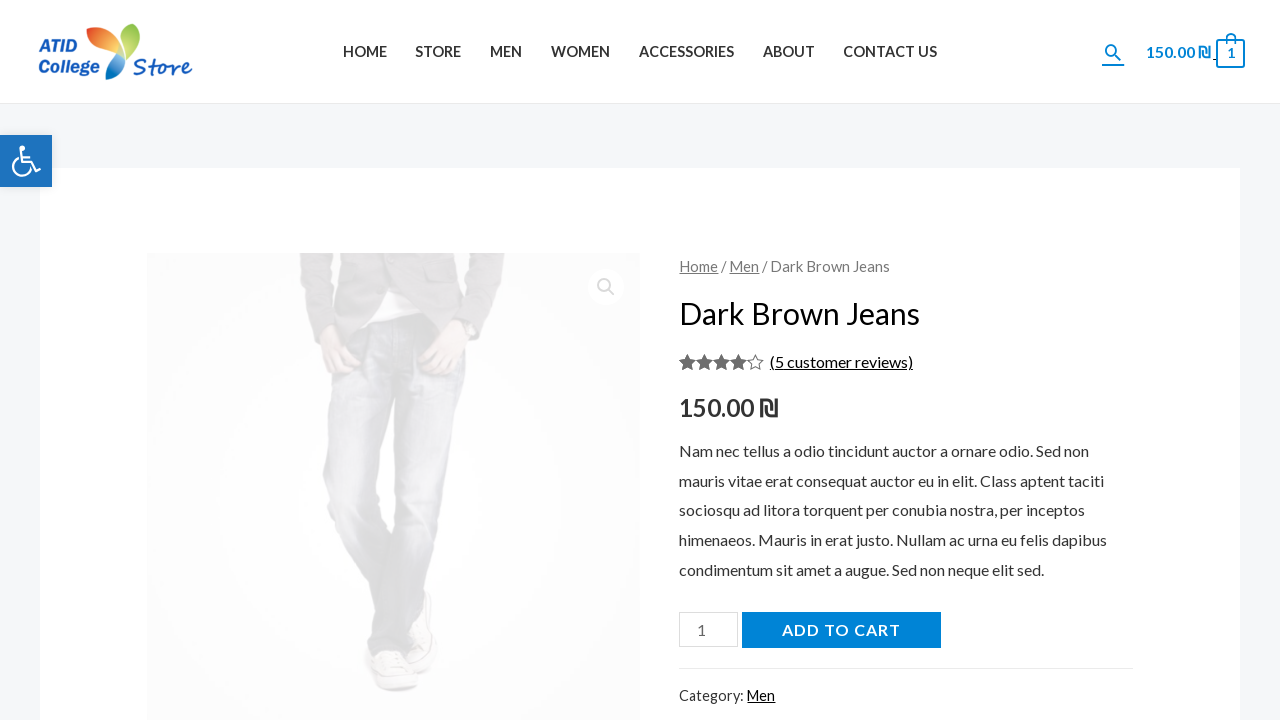

Clicked 'Add to cart' button for second product at (841, 630) on button:has-text("Add to cart")
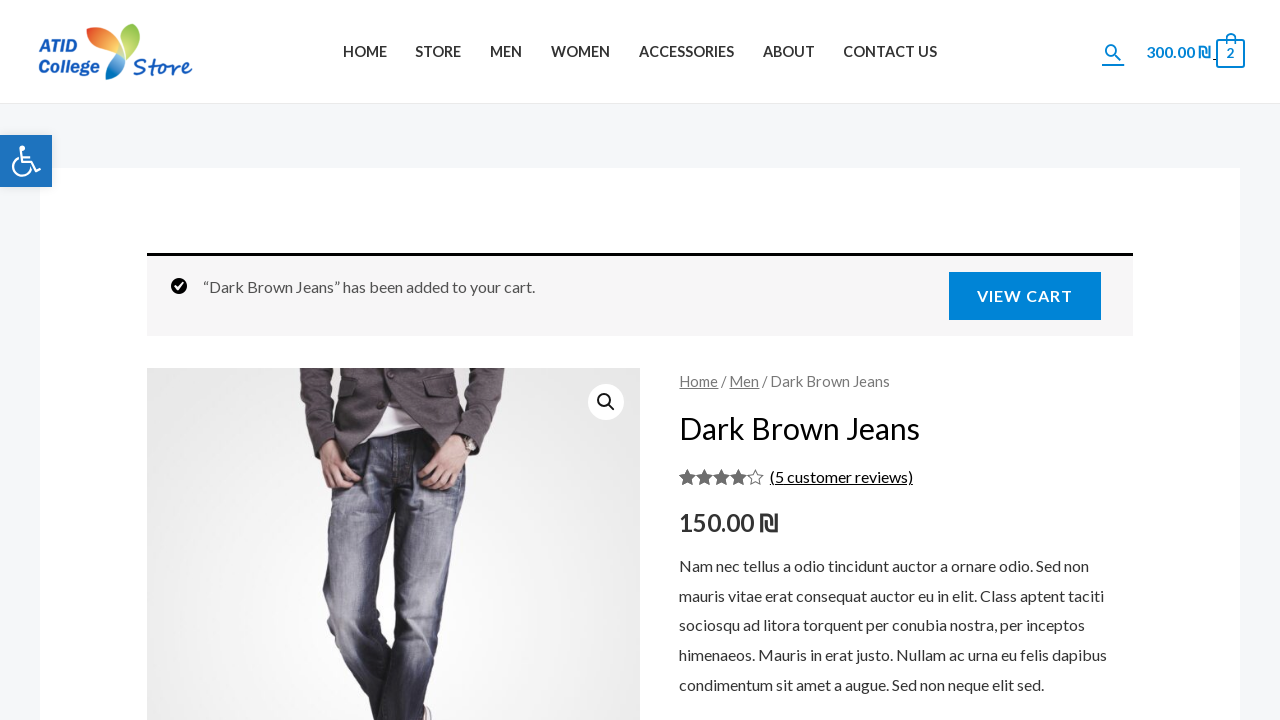

Clicked cart link in header to navigate to cart page at (1179, 51) on header #ast-desktop-header a[href*="cart"]
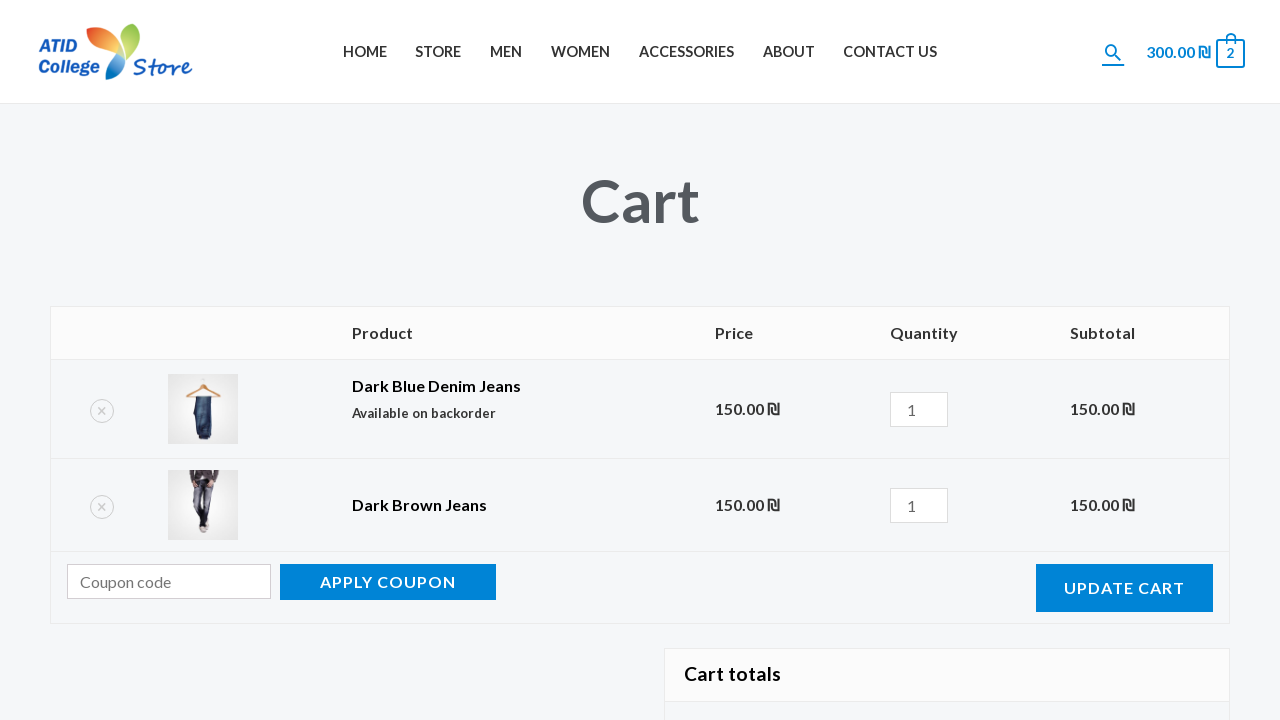

Dark Blue Denim Jeans product found in cart
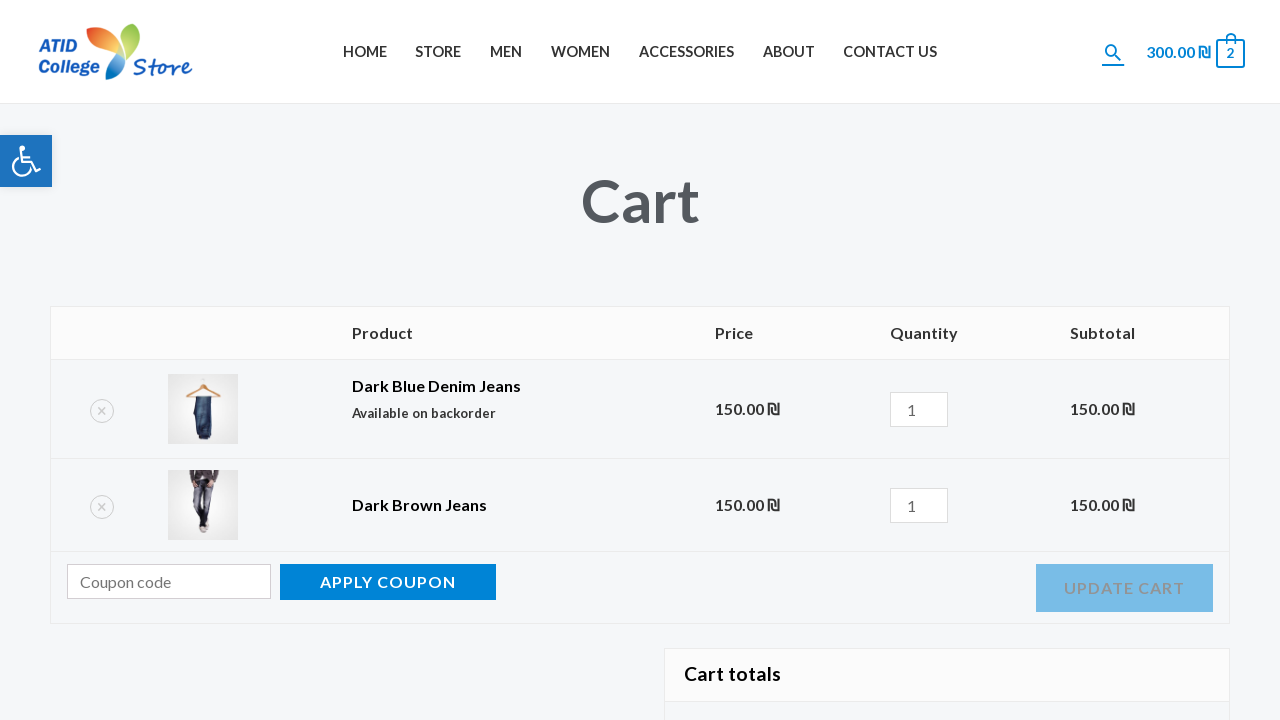

Dark Brown Jeans product found in cart - both products verified
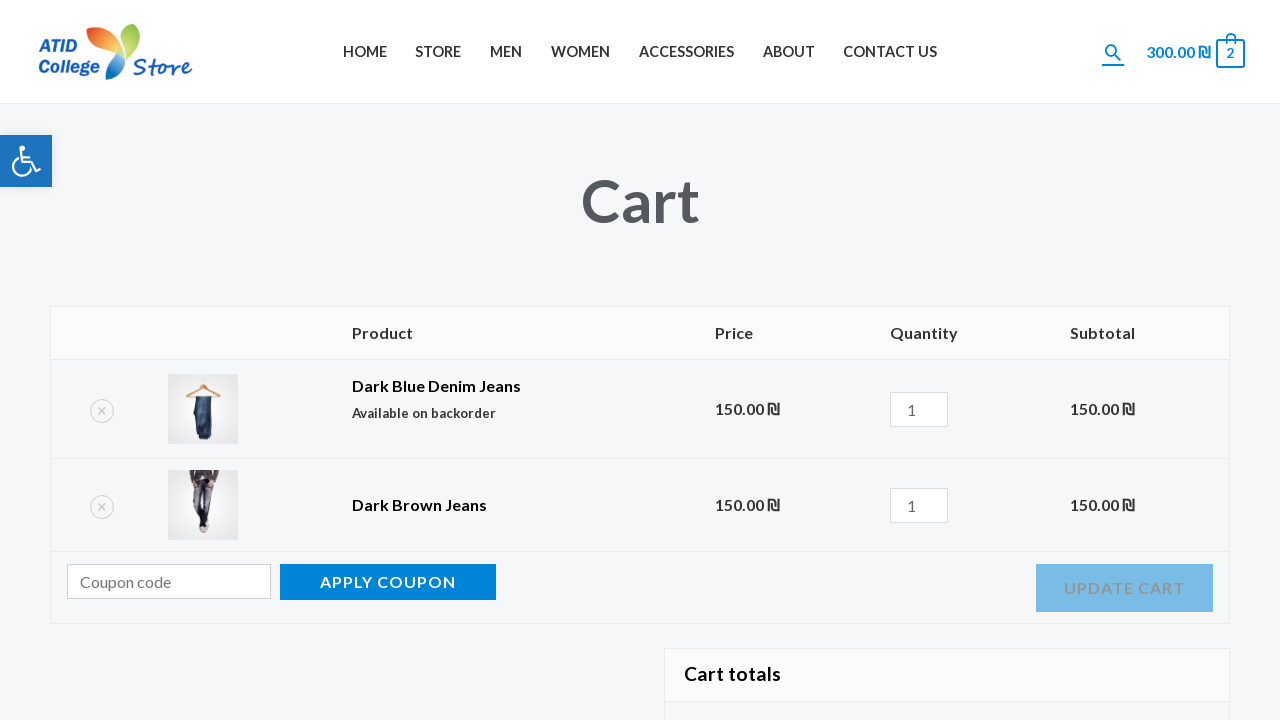

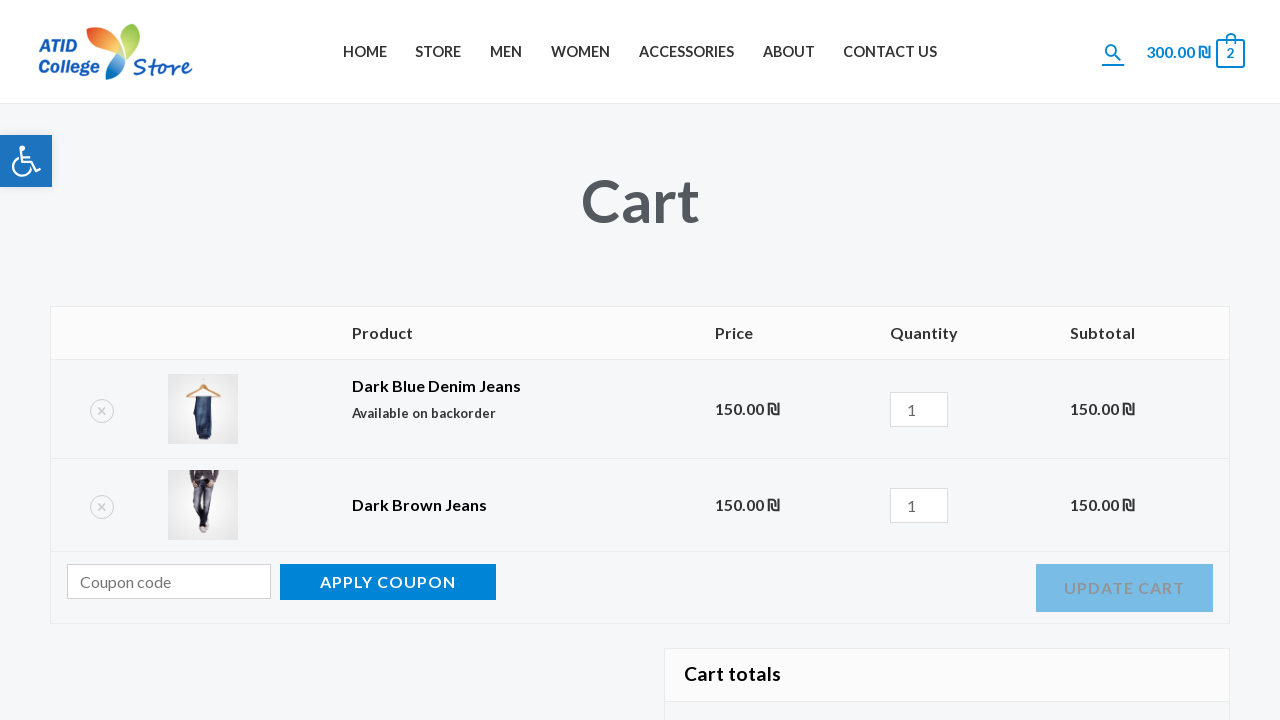